Fills out a registration form with personal details including name, address, email, phone, gender, and hobbies.

Starting URL: https://demo.automationtesting.in/Register.html

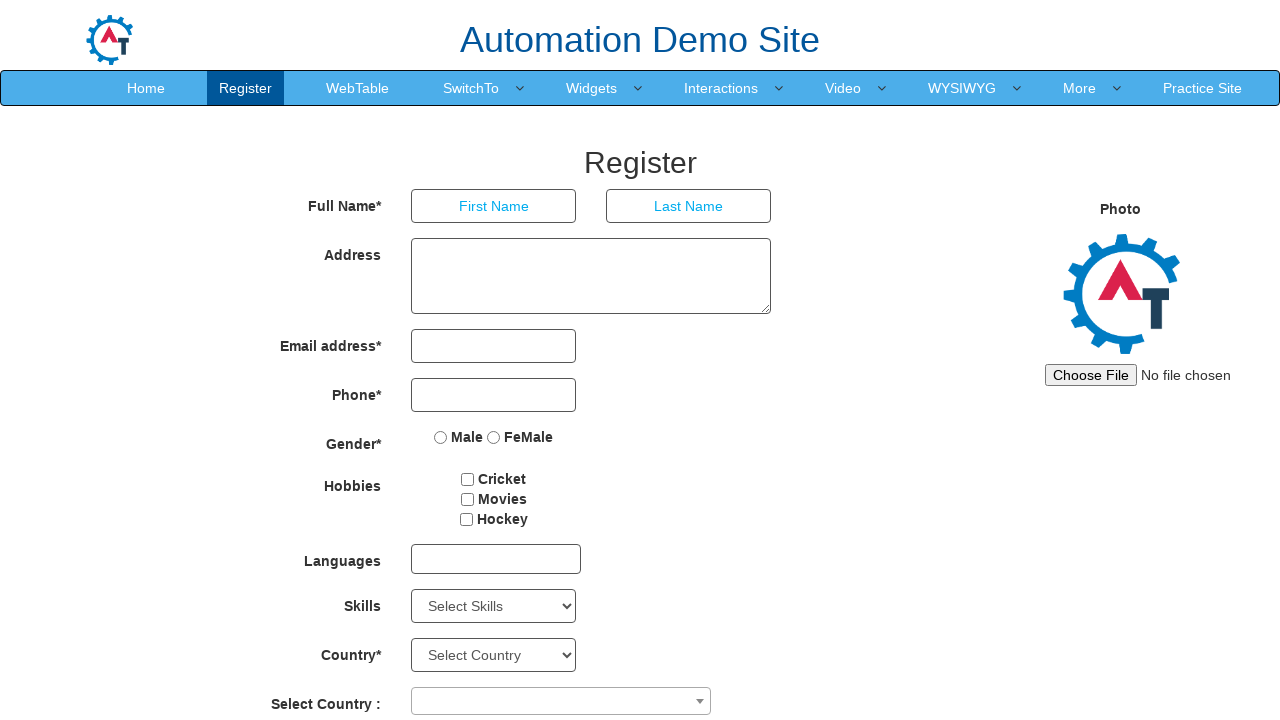

Filled first name with 'tester1' on internal:role=textbox[name="First Name"i]
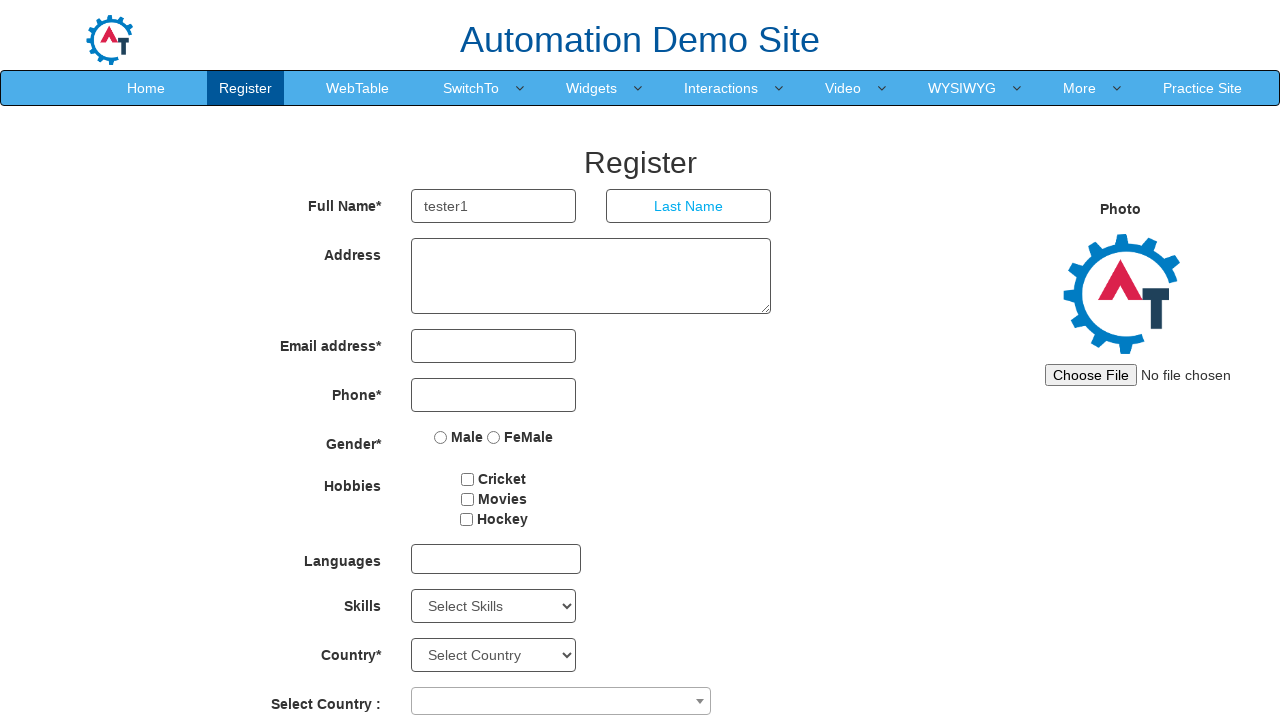

Filled last name with 'Tester1' on internal:role=textbox[name="Last Name"i]
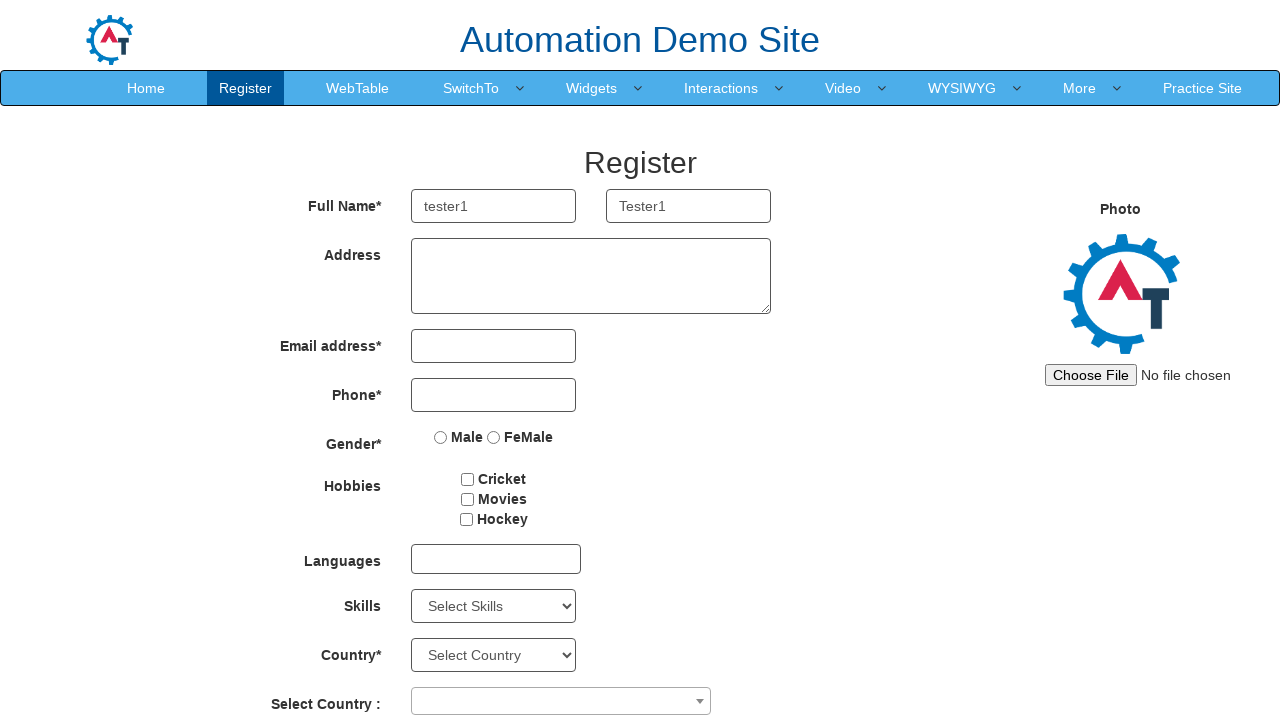

Filled address with 'Tester 1 adderess' on textarea
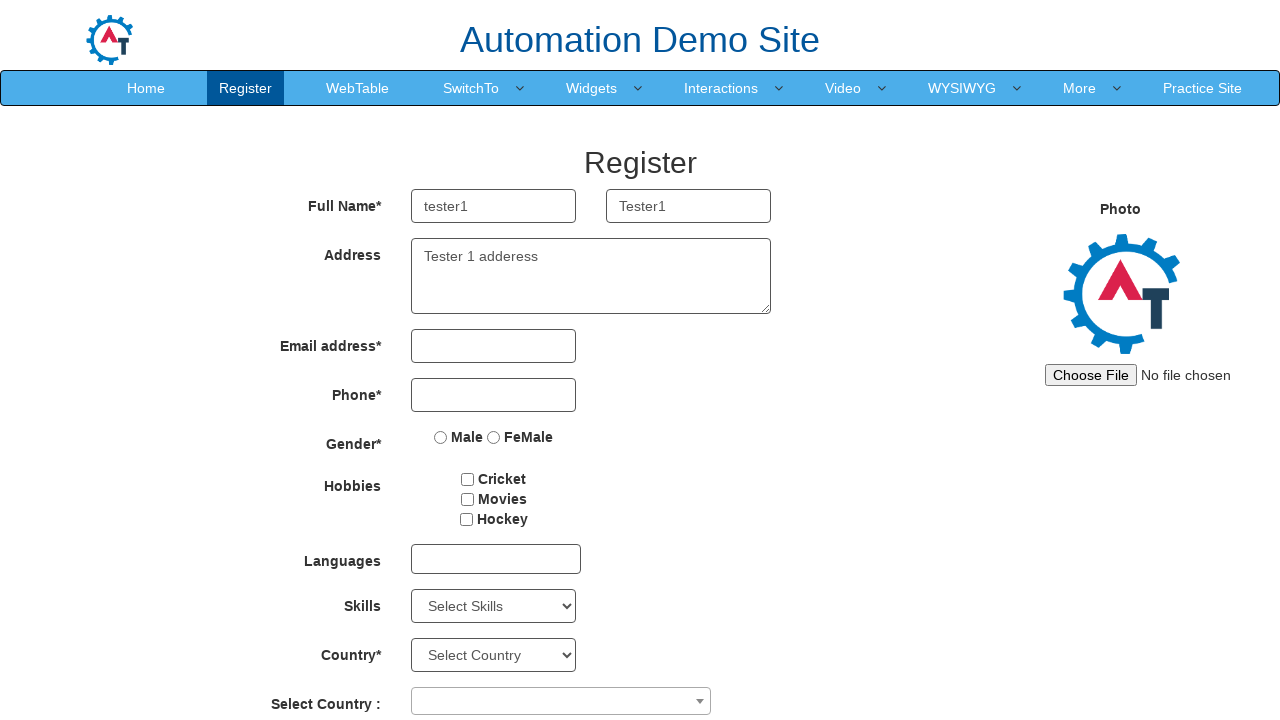

Filled email with 'tester@email.co' on input[type='email']
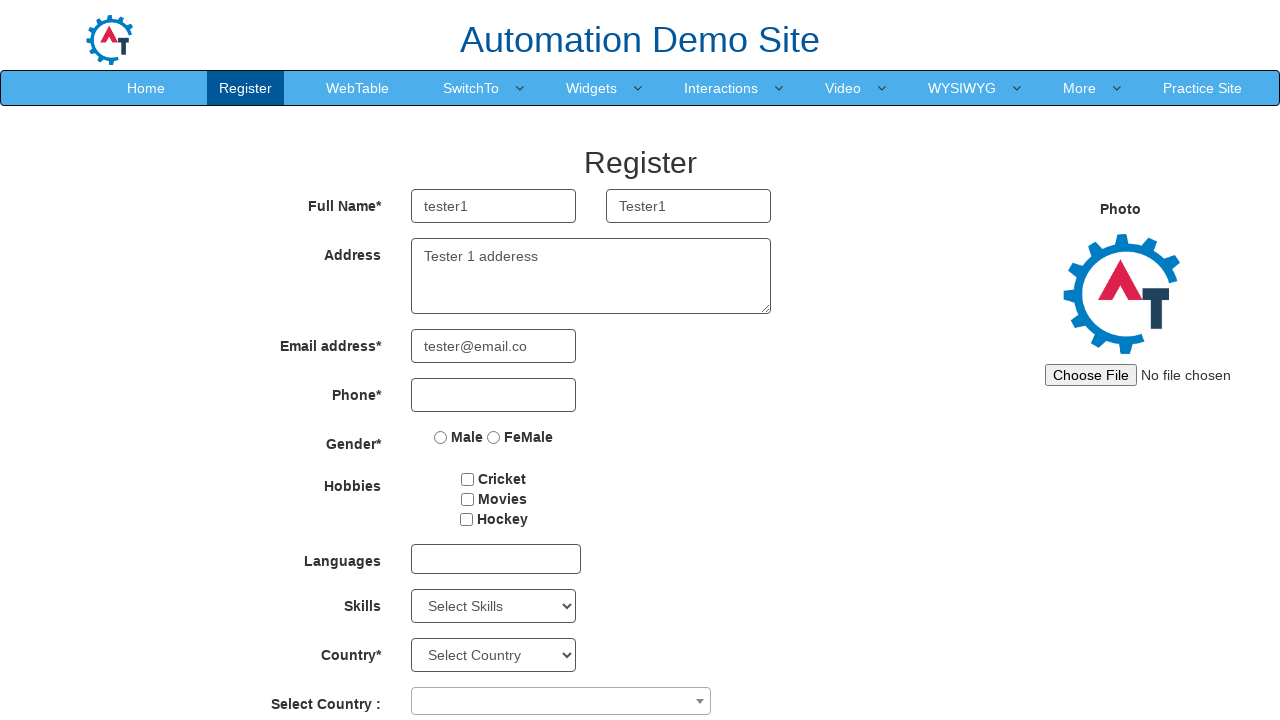

Filled phone number with '1234567890' on input[type='tel']
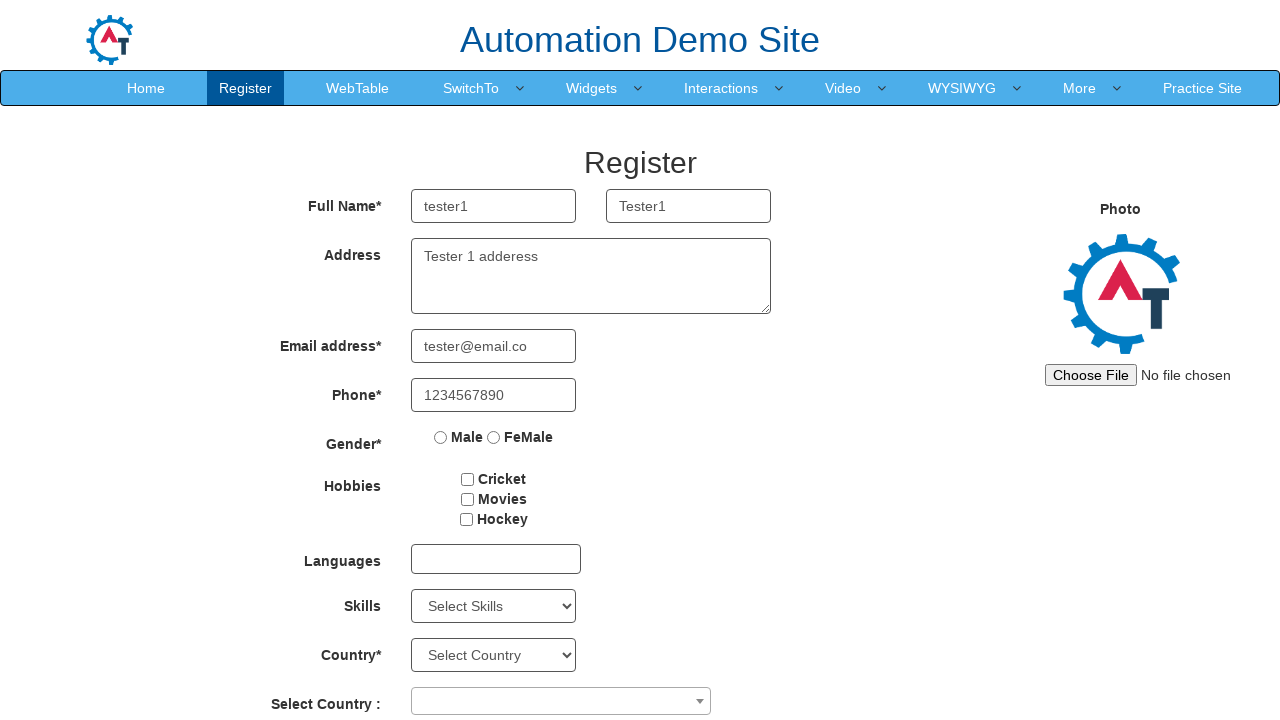

Selected Male gender radio button at (441, 437) on internal:role=radio[name="Male"s]
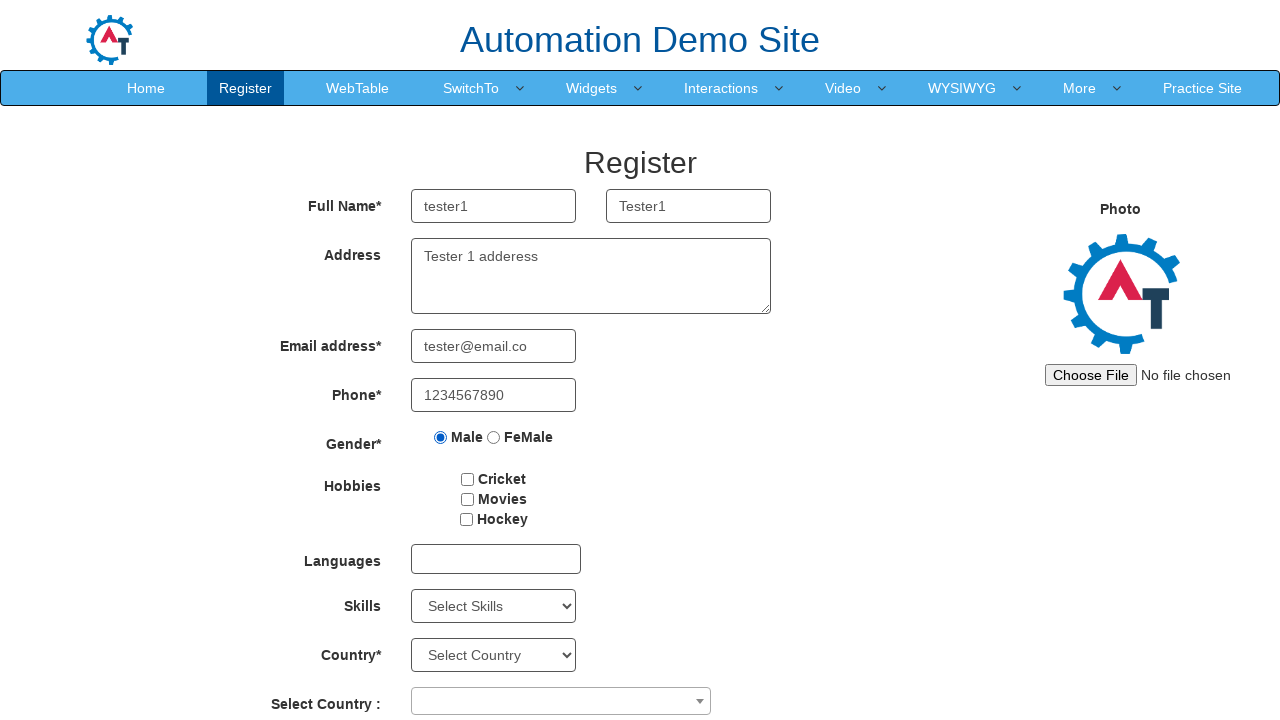

Selected Hockey hobby checkbox at (466, 519) on xpath=//input[@value='Hockey']
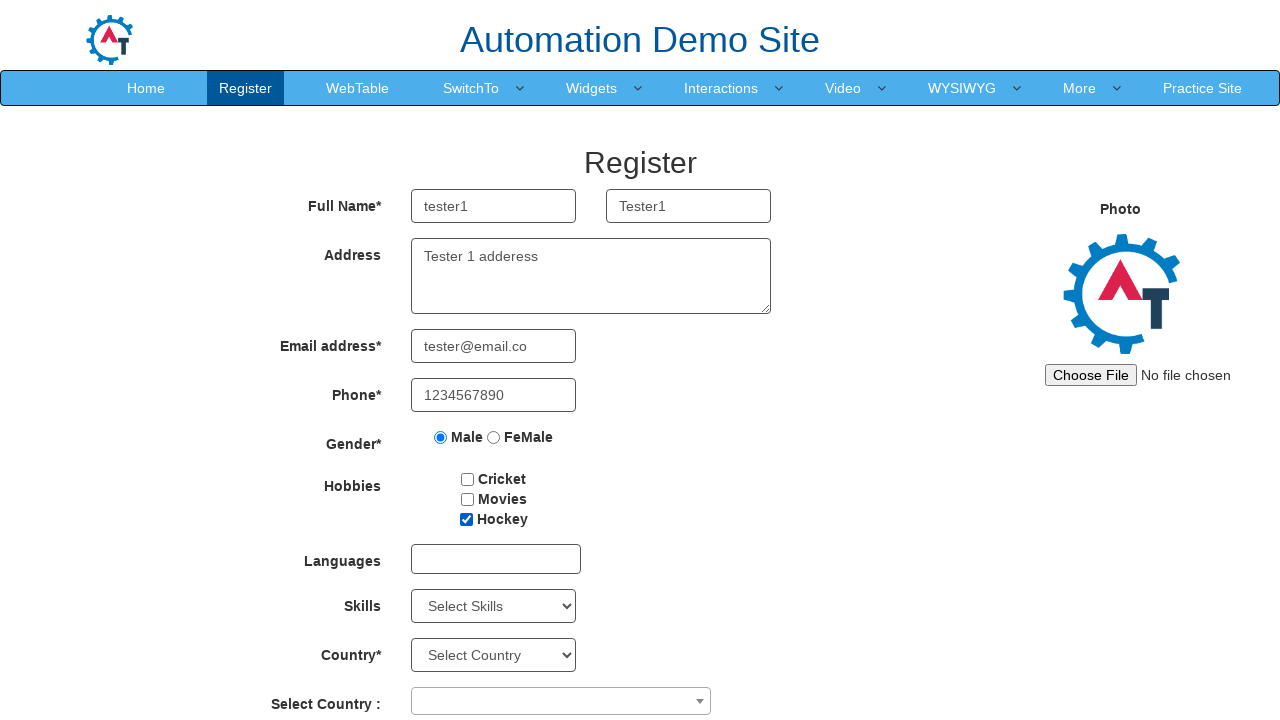

Selected Movies hobby checkbox at (467, 499) on xpath=//input[@value='Movies']
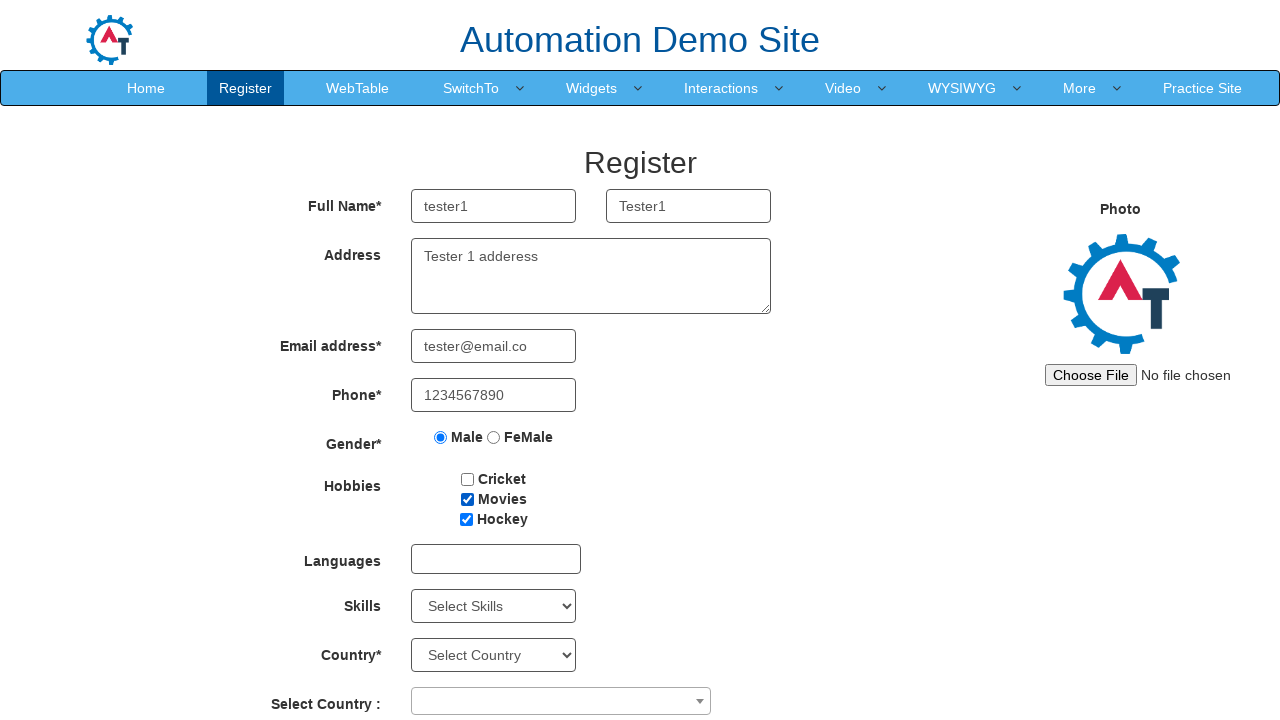

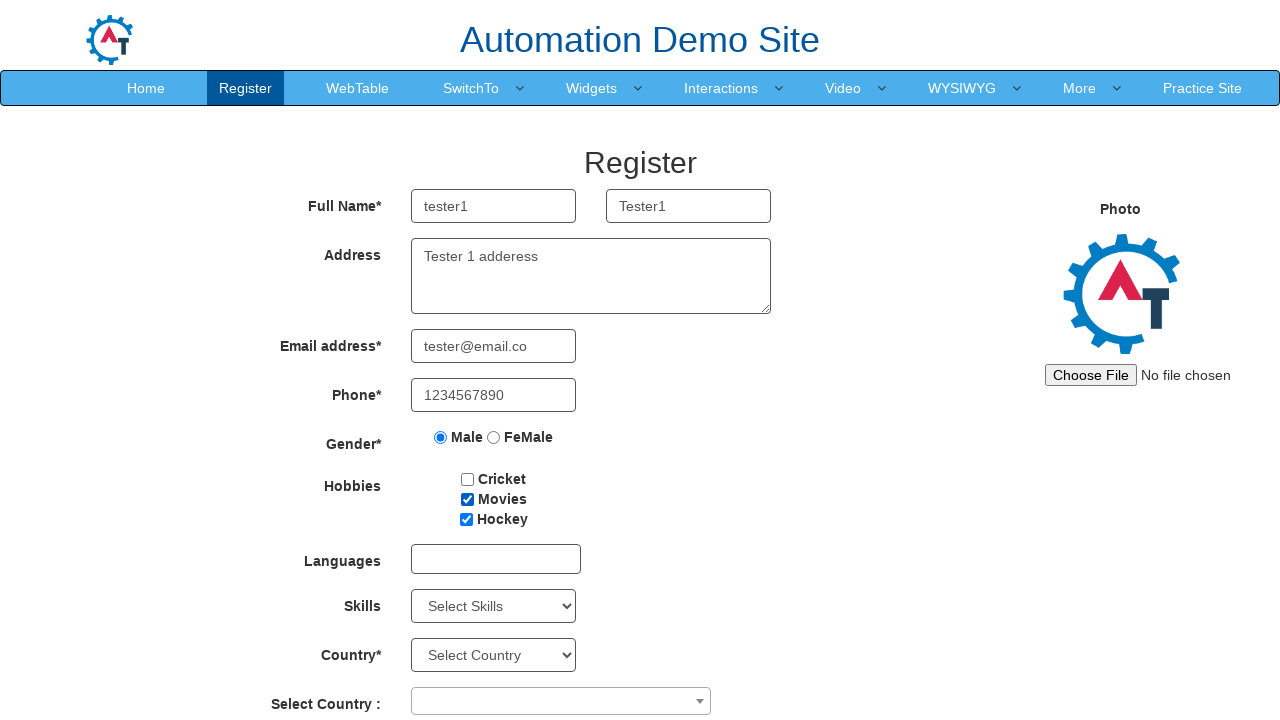